Tests dropdown select functionality by selecting an option and verifying the selection

Starting URL: https://www.selenium.dev/selenium/web/web-form.html

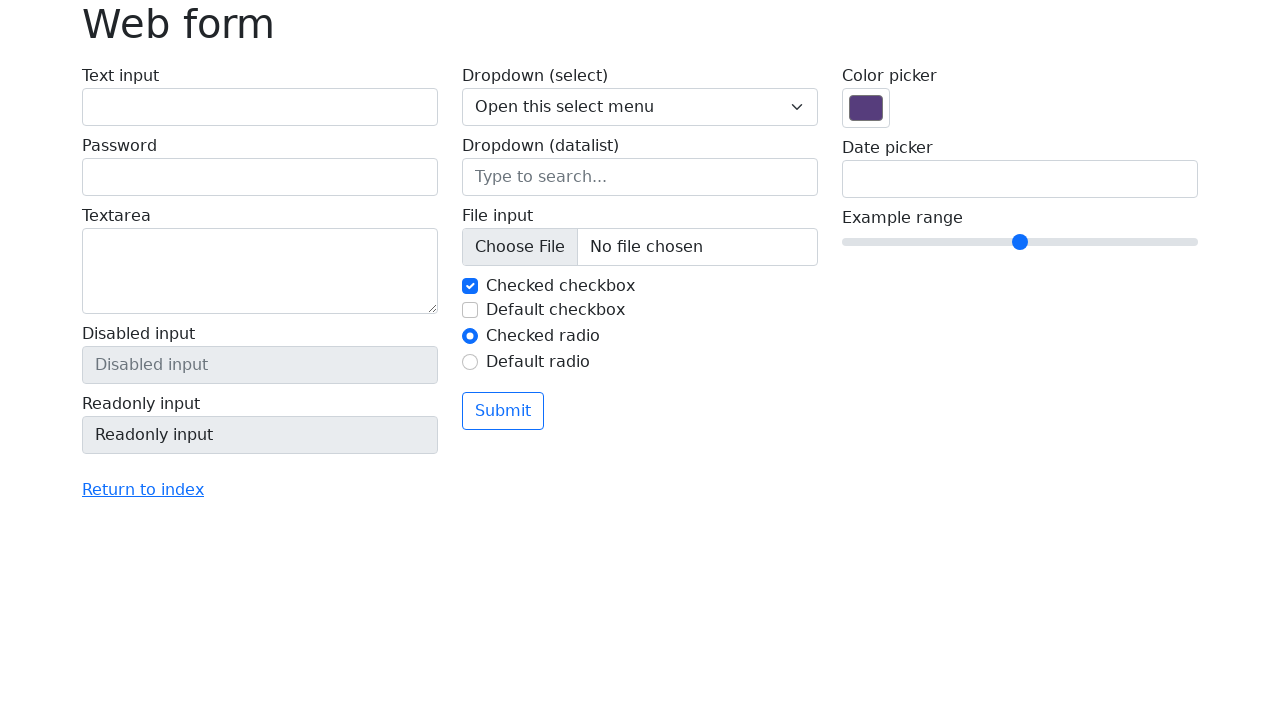

Selected 'Two' option from dropdown on select[name='my-select']
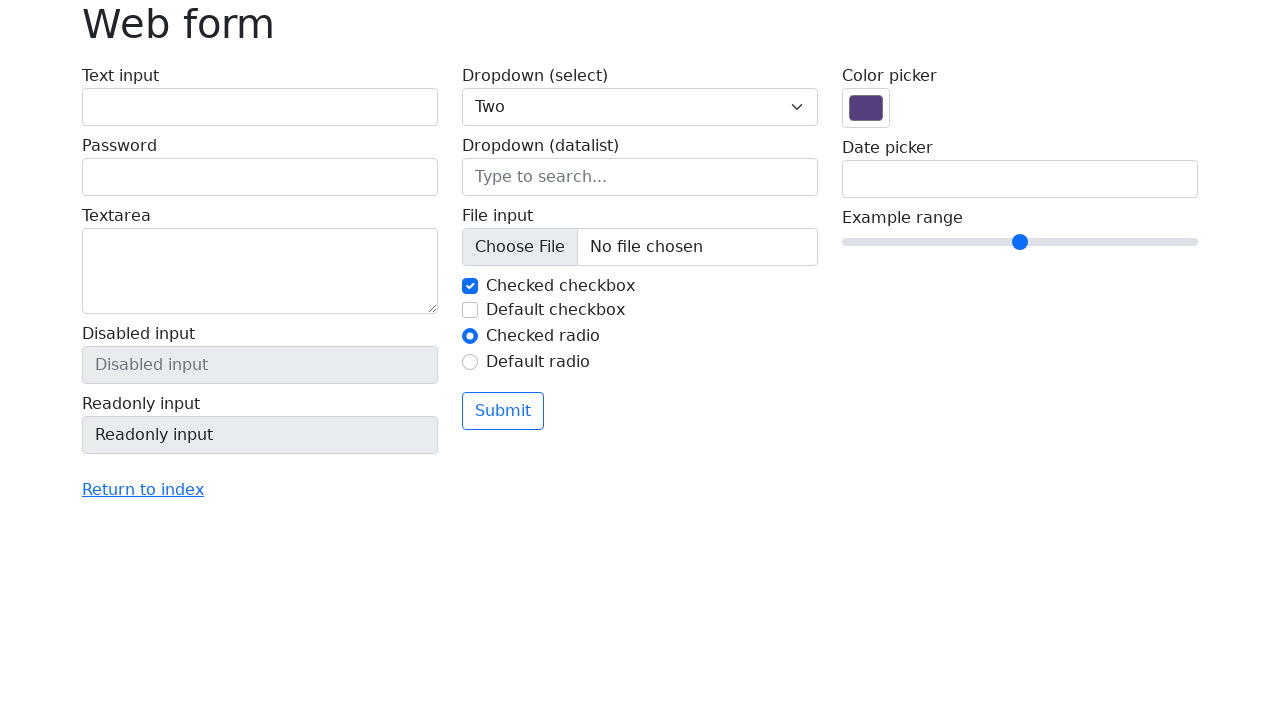

Verified dropdown selection value is '2'
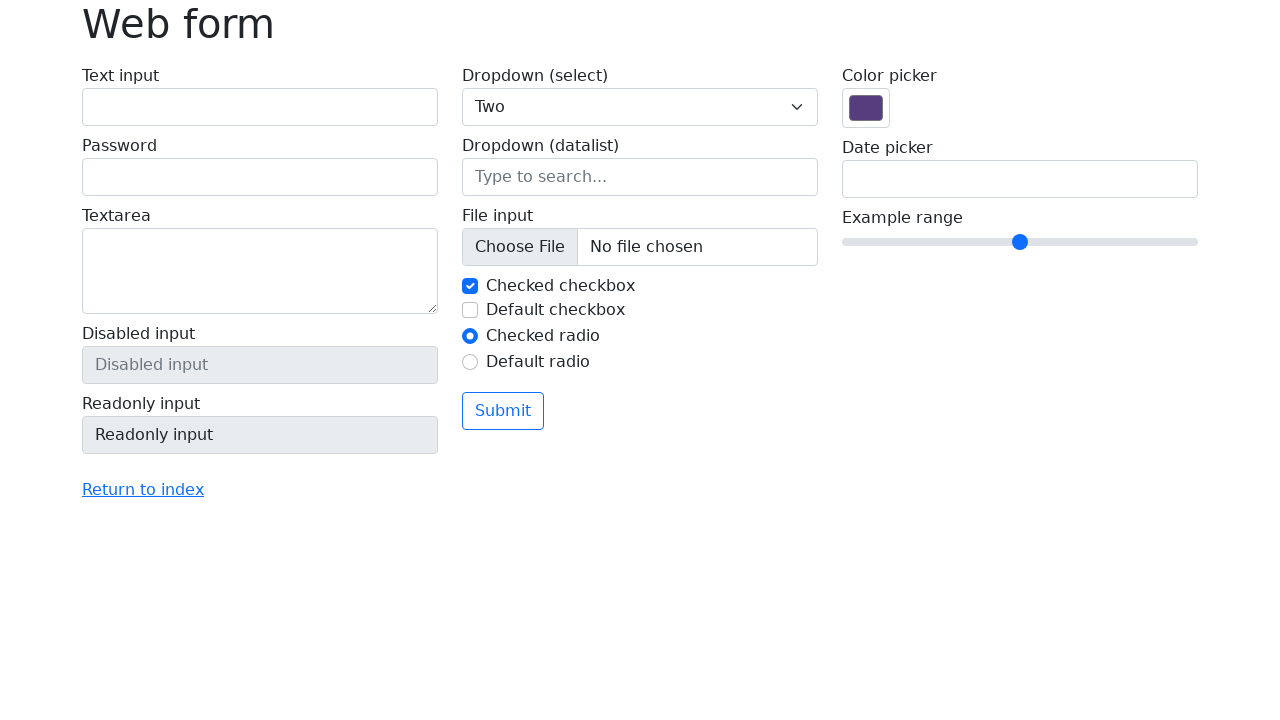

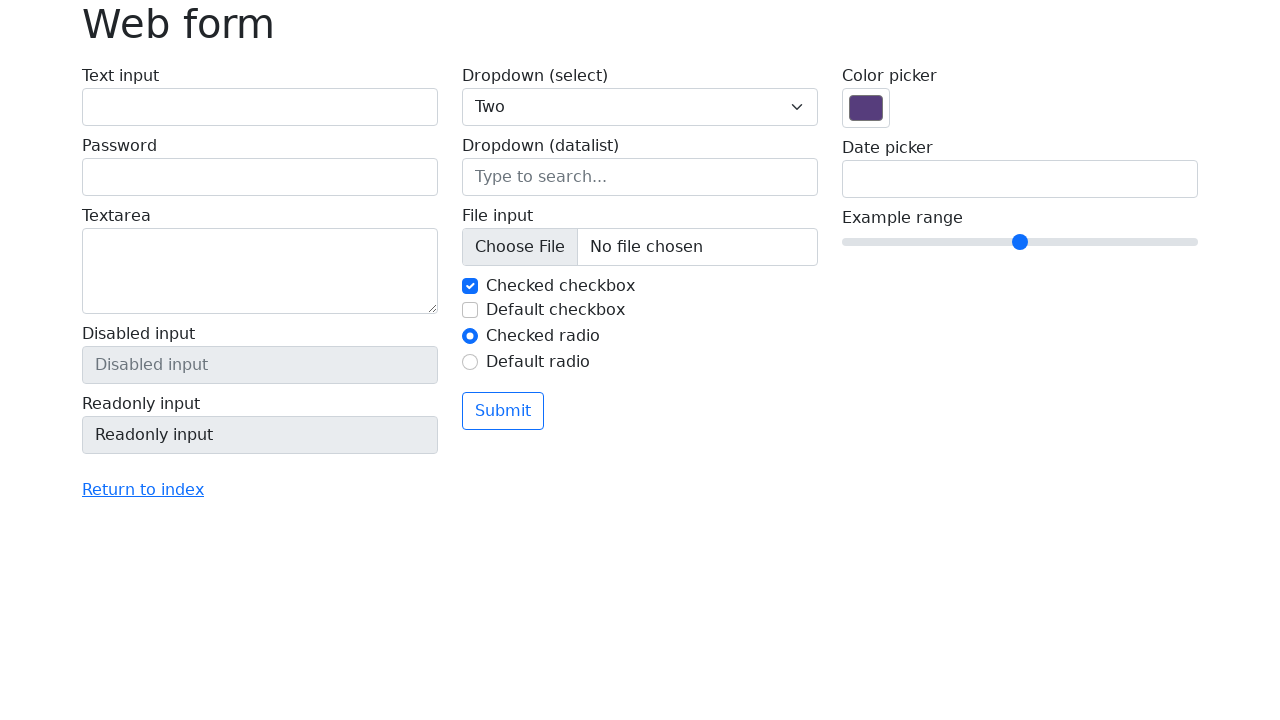